Tests that todo data persists after page reload

Starting URL: https://demo.playwright.dev/todomvc

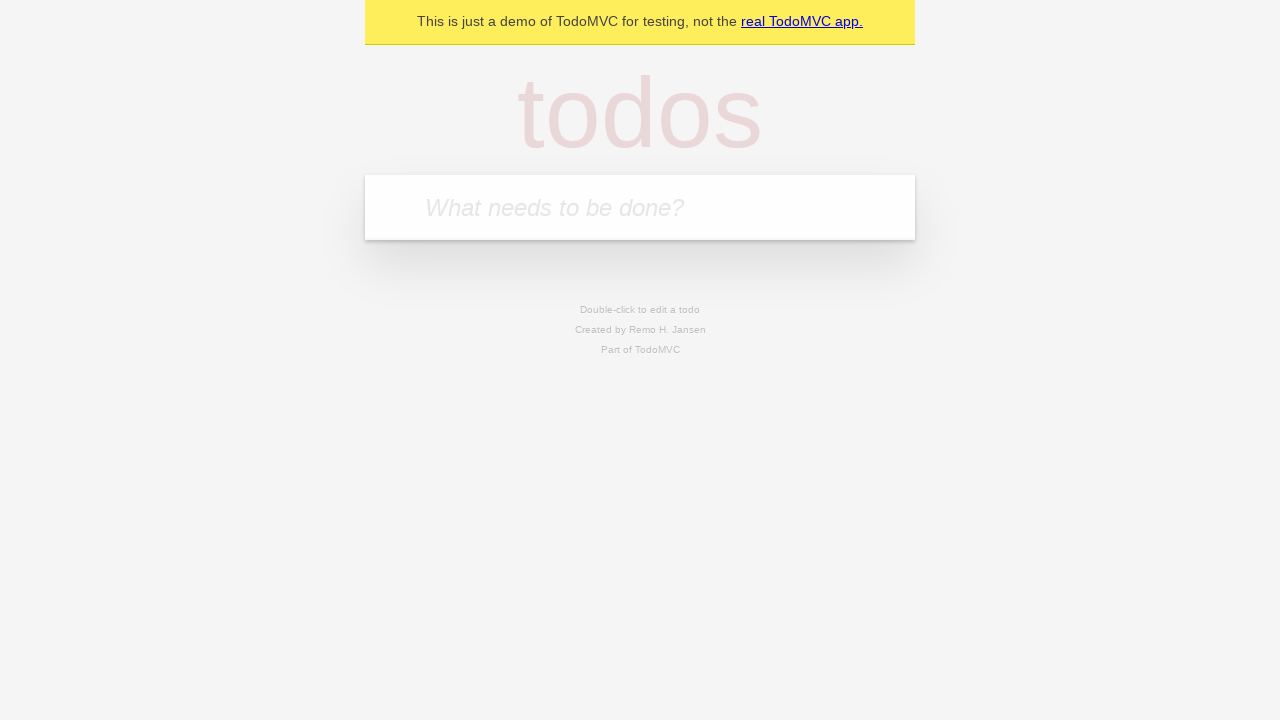

Filled todo input with 'buy some cheese' on internal:attr=[placeholder="What needs to be done?"i]
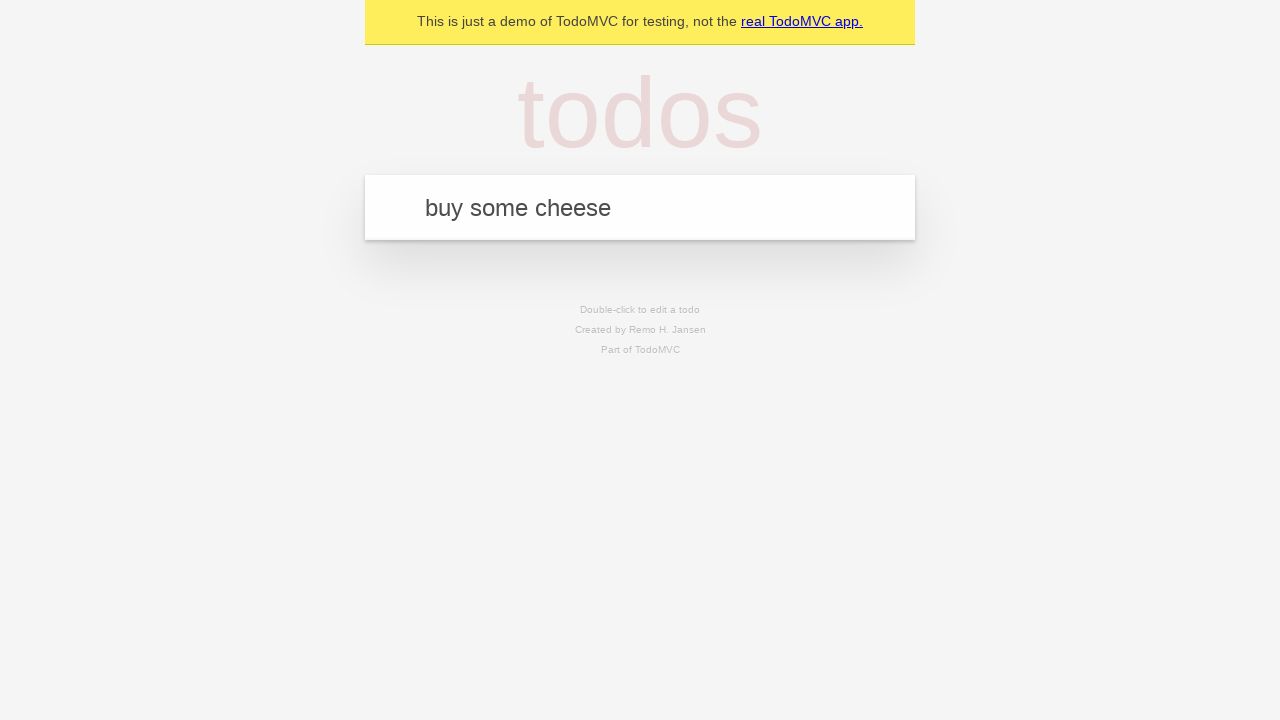

Pressed Enter to create todo 'buy some cheese' on internal:attr=[placeholder="What needs to be done?"i]
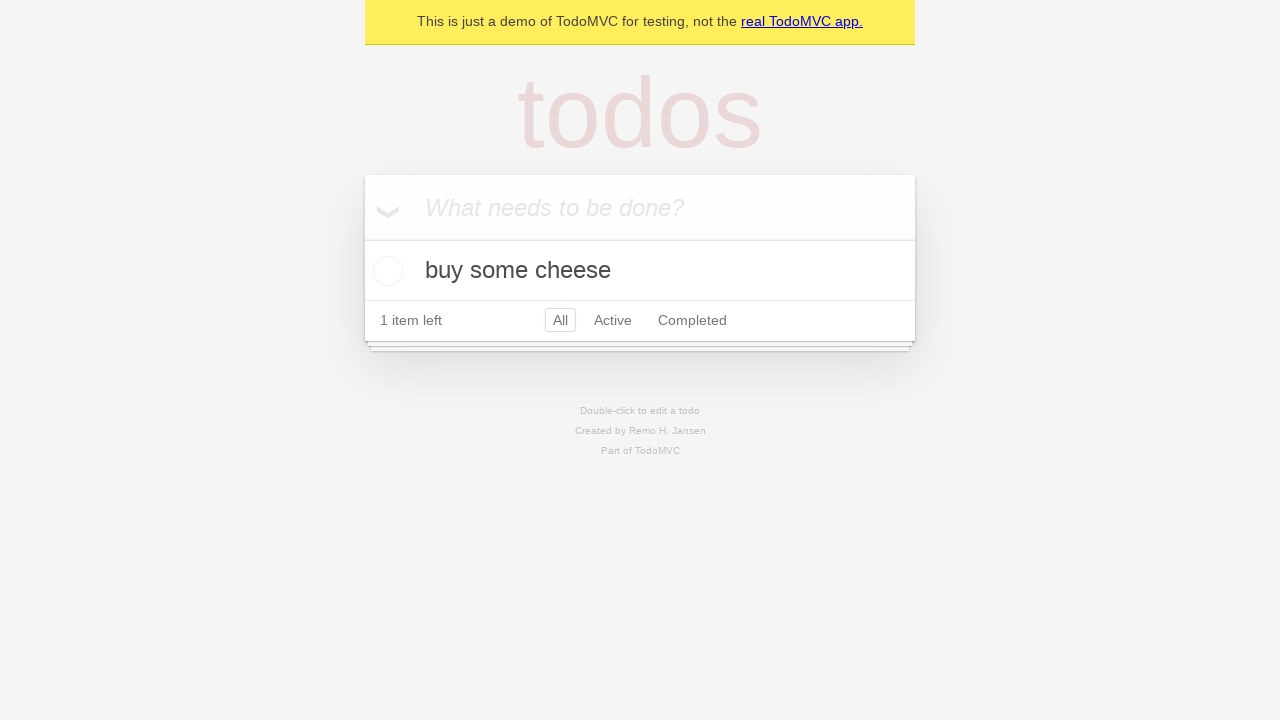

Filled todo input with 'feed the cat' on internal:attr=[placeholder="What needs to be done?"i]
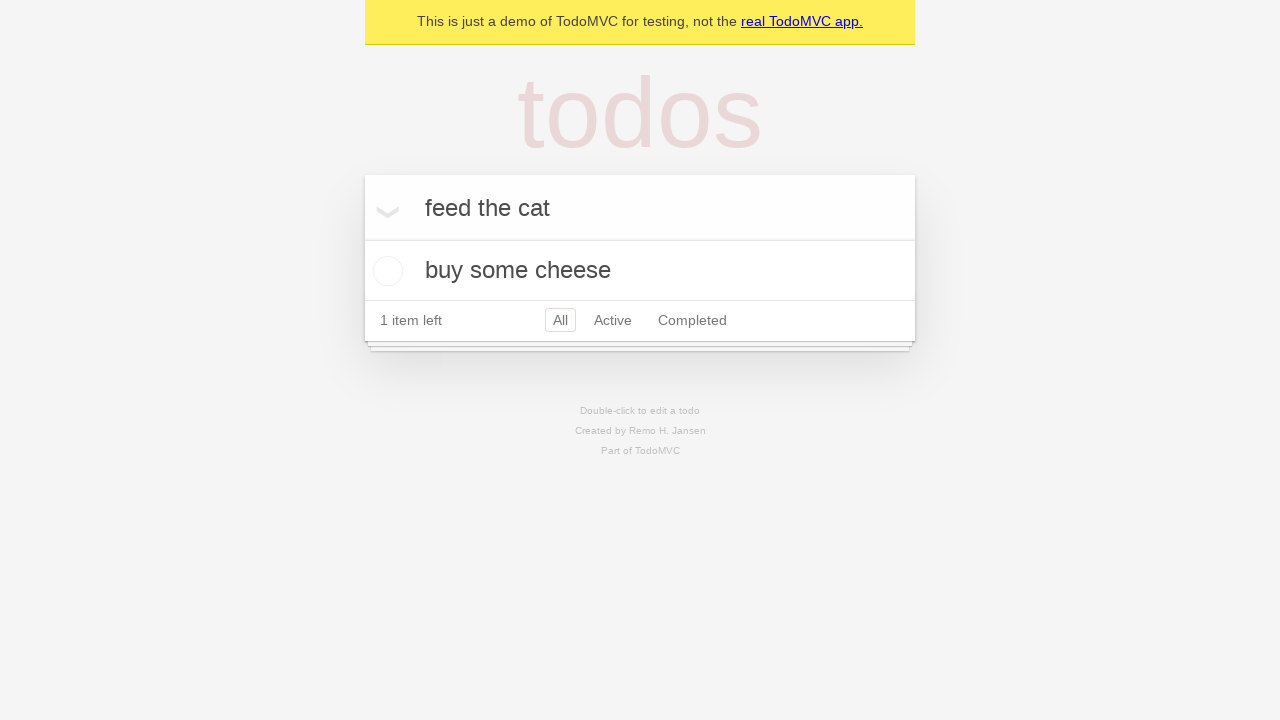

Pressed Enter to create todo 'feed the cat' on internal:attr=[placeholder="What needs to be done?"i]
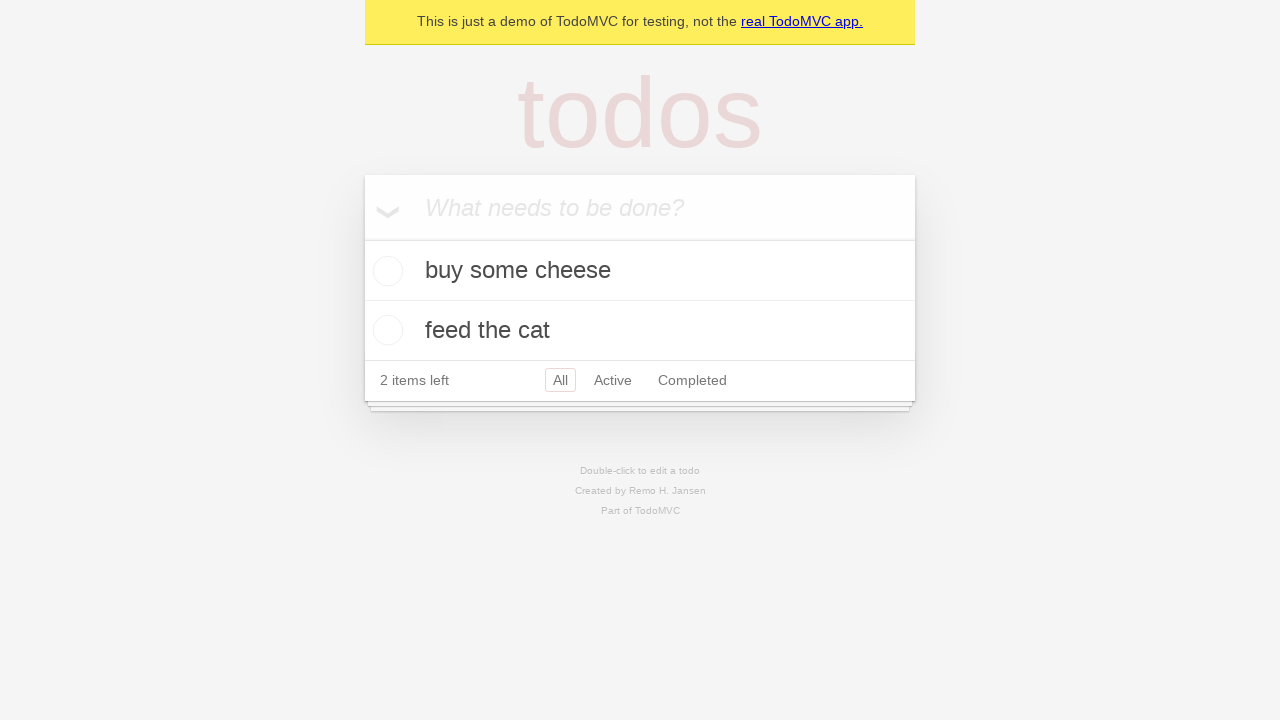

Waited for second todo item to appear
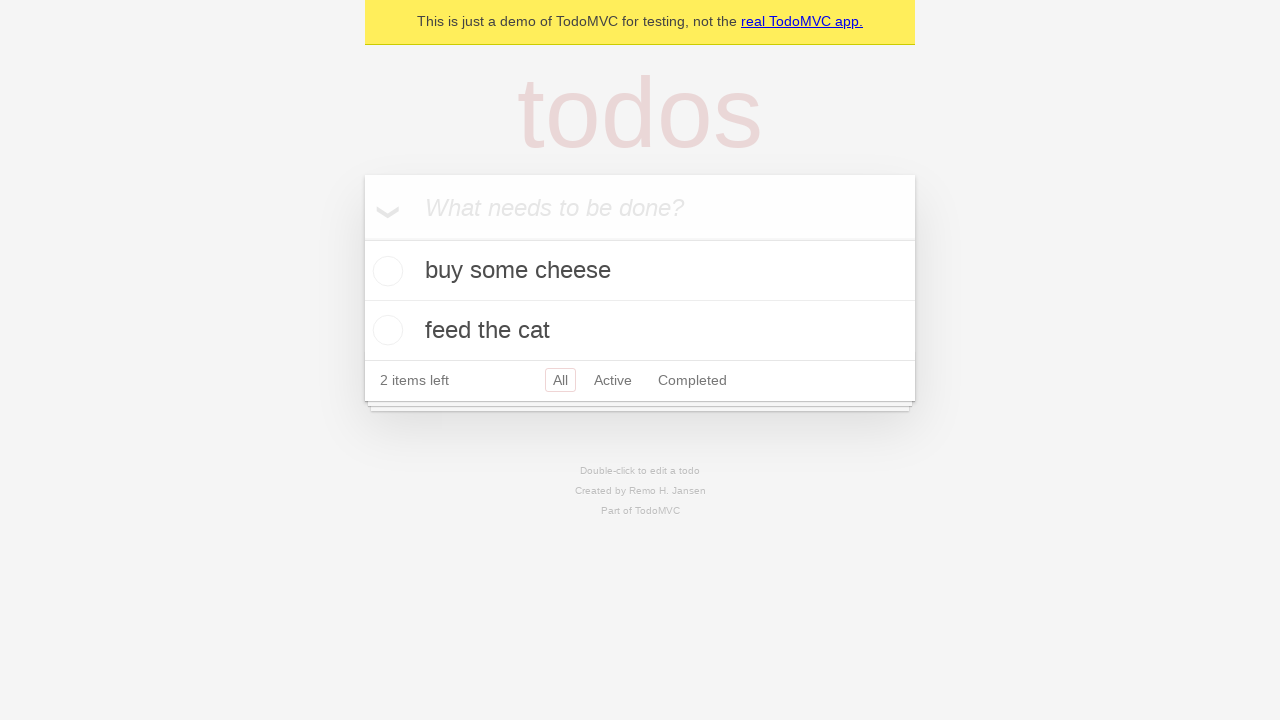

Checked the first todo item at (385, 271) on [data-testid='todo-item'] >> nth=0 >> internal:role=checkbox
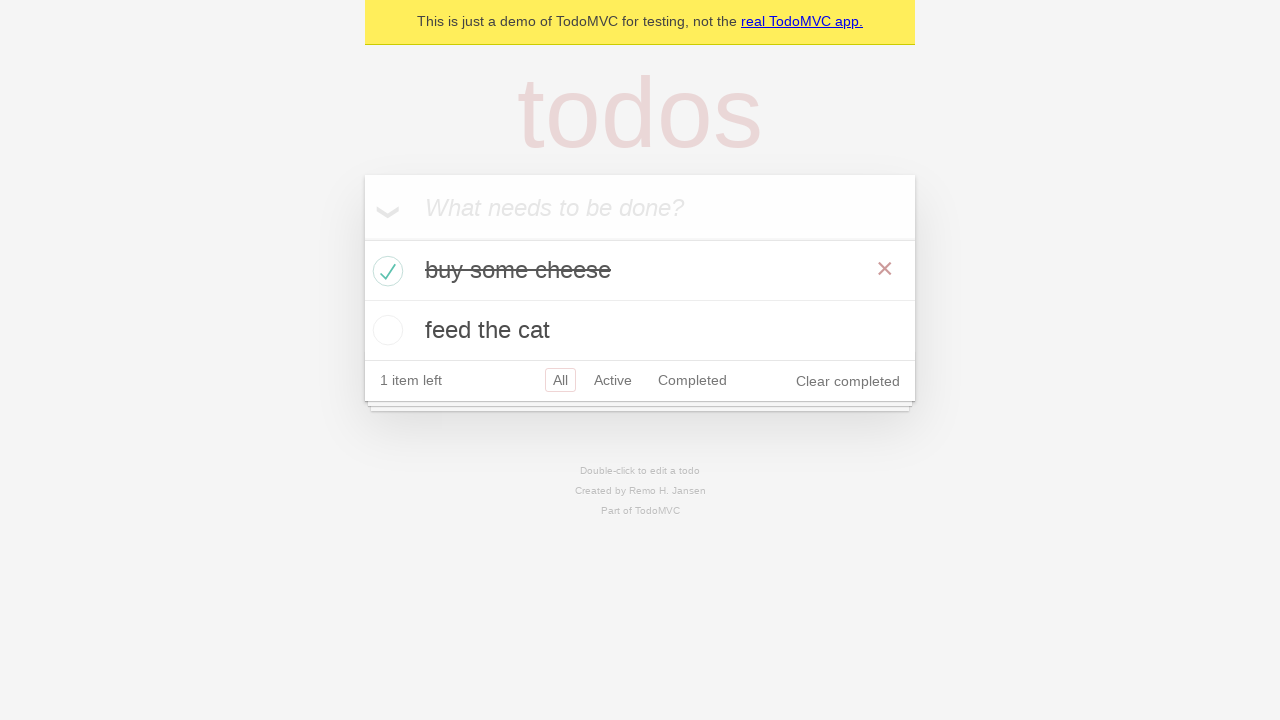

Reloaded the page to test data persistence
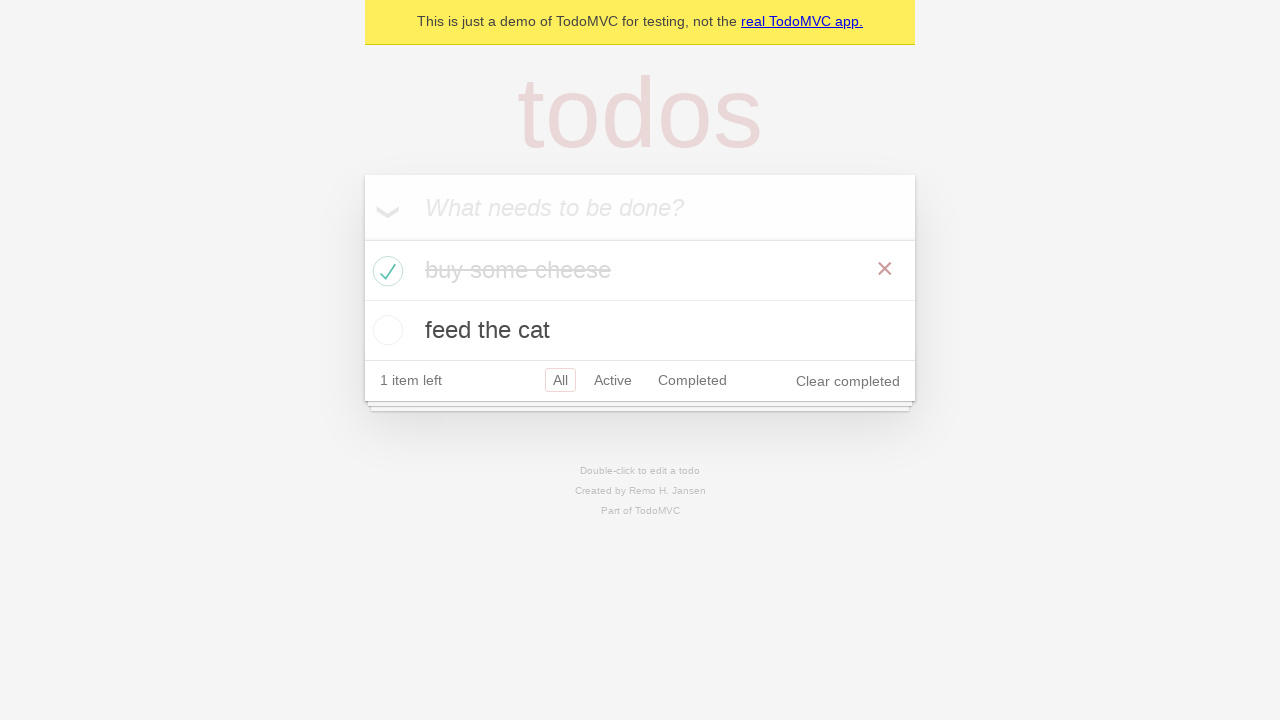

Waited for todo items to load after page reload
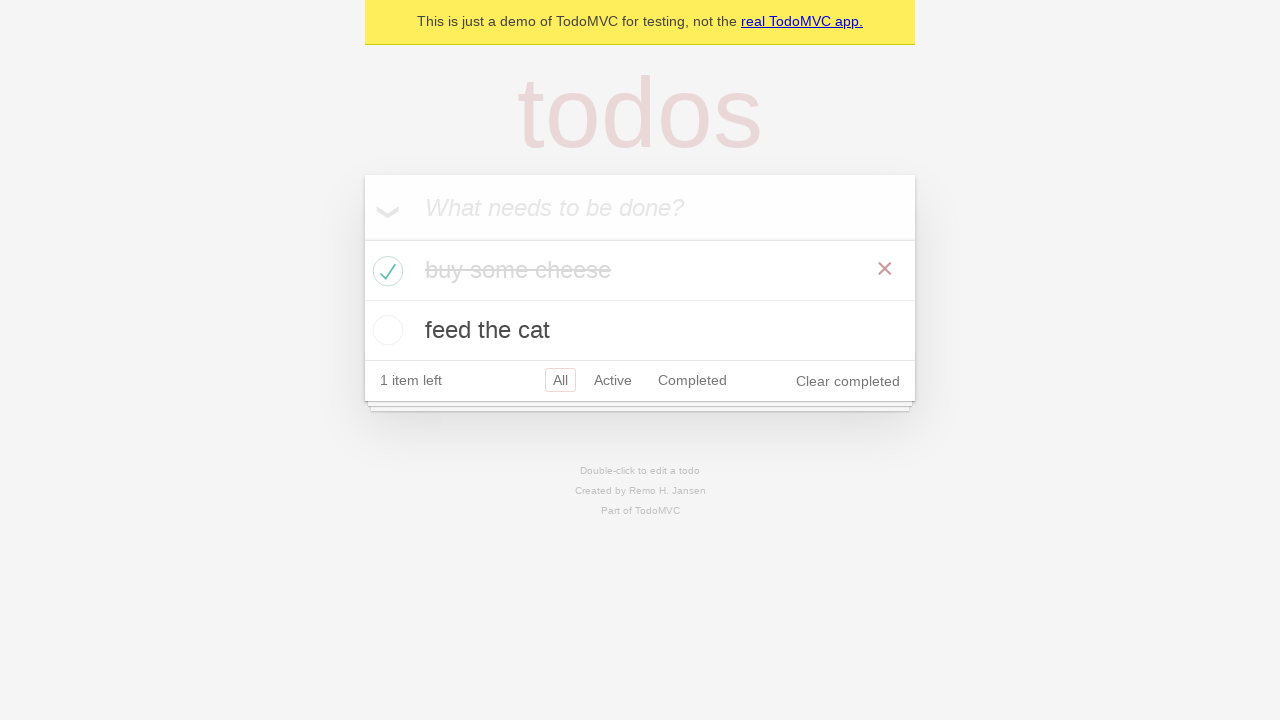

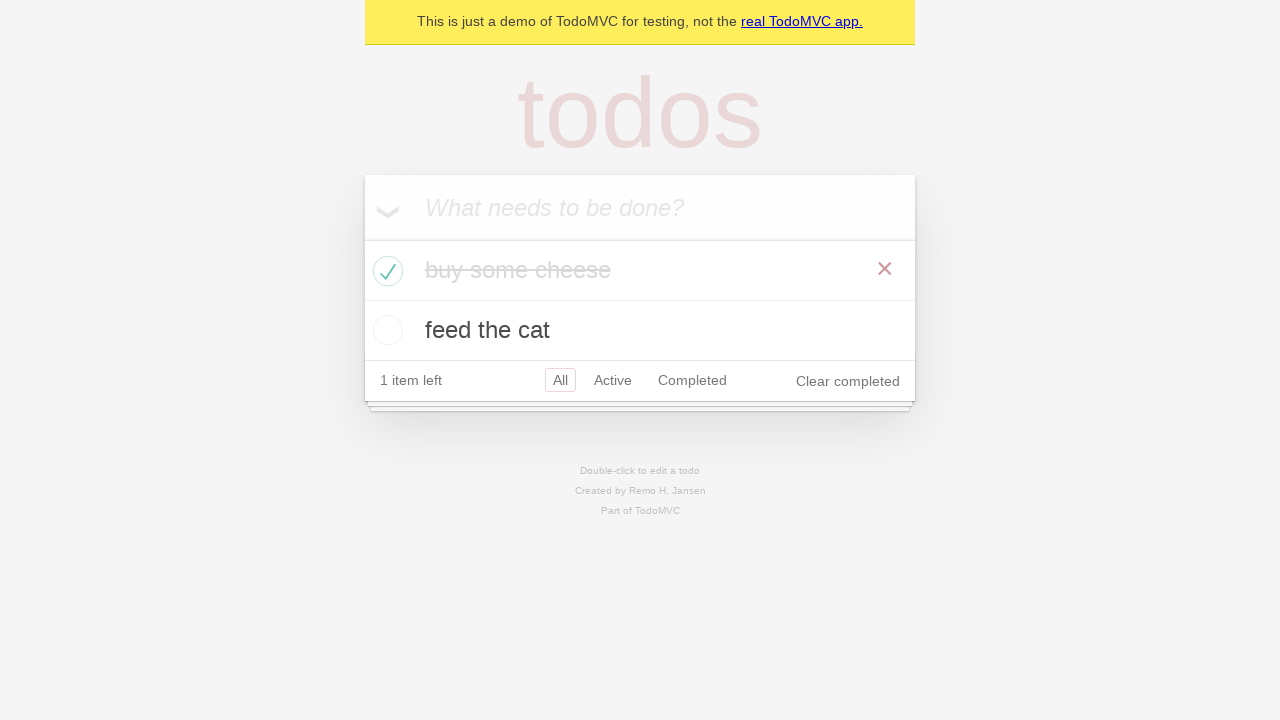